Tests various checkbox interactions including basic checkbox, notification checkbox, favorite language selection, tri-state checkbox, toggle switch, and multiple city selection from a dropdown

Starting URL: https://www.leafground.com/checkbox.xhtml

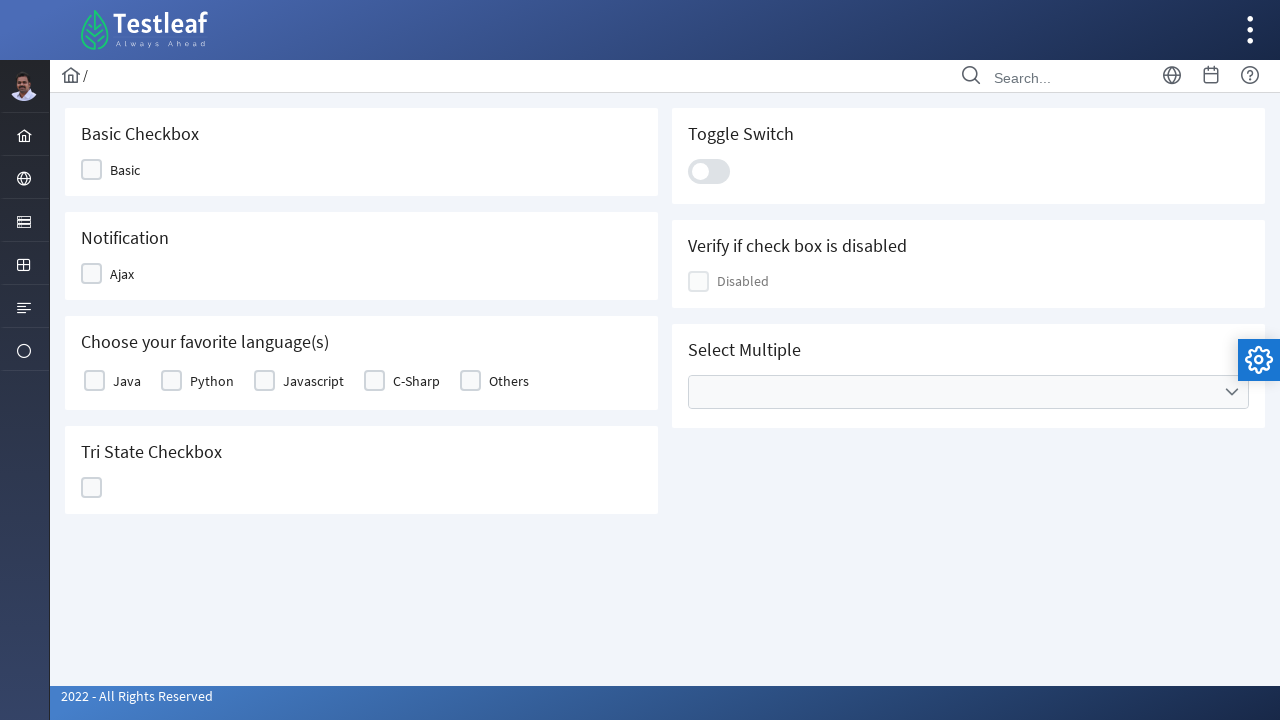

Clicked basic checkbox at (92, 170) on xpath=(//div[@id='j_idt87:j_idt89']/div)[2]
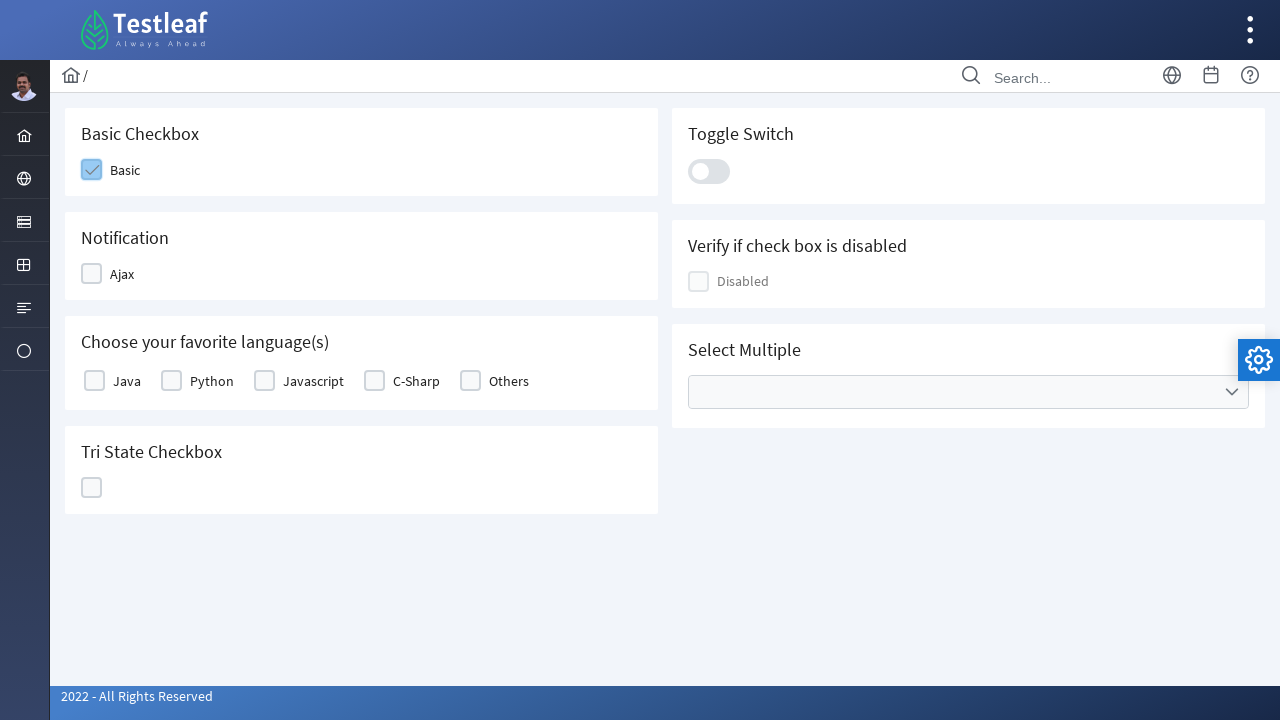

Clicked Ajax checkbox to trigger notification at (122, 274) on xpath=//span[text()='Ajax']
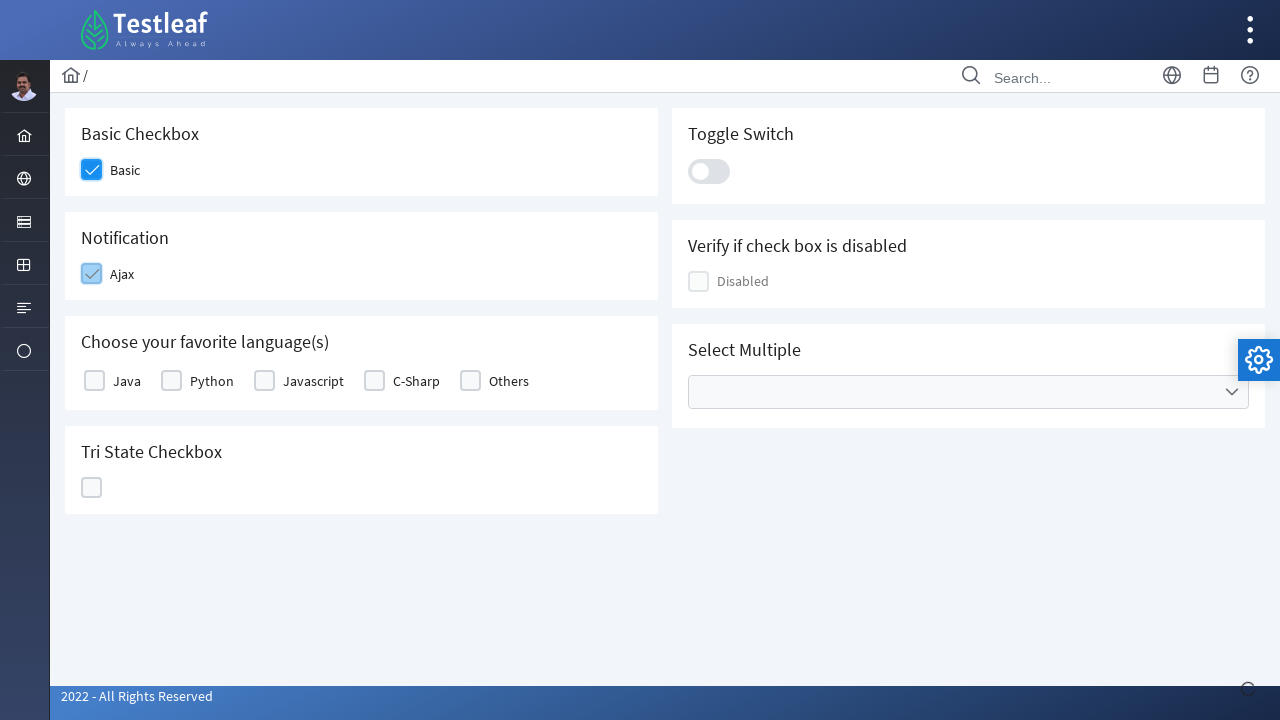

Verified notification 'Checked' appeared
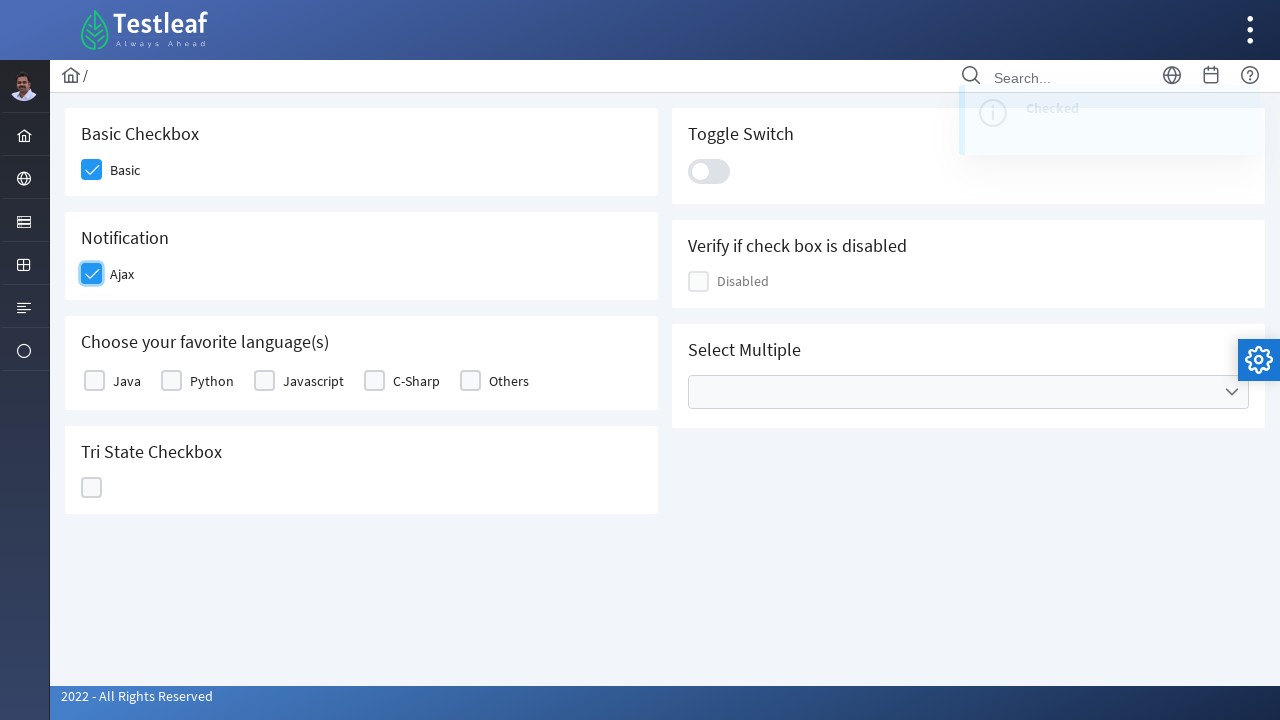

Selected Java as favorite programming language at (127, 381) on xpath=//label[text()='Java']
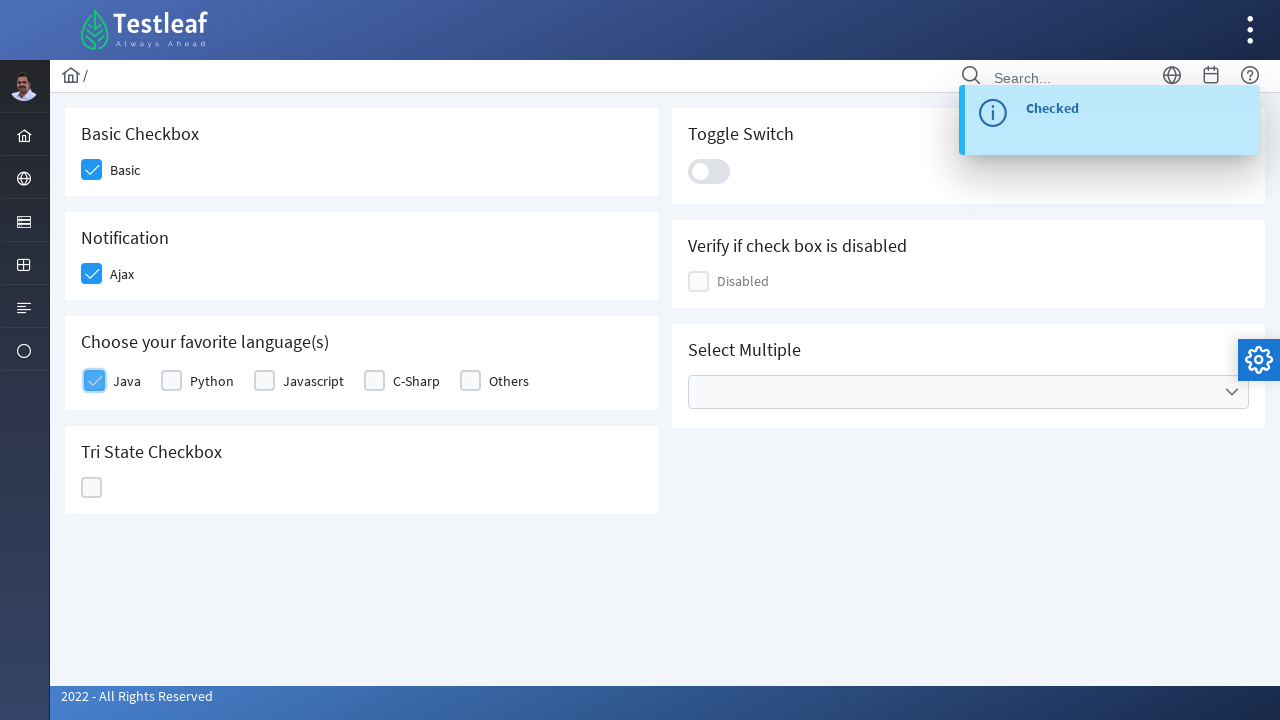

Selected Python as favorite programming language at (212, 381) on xpath=//label[text()='Python']
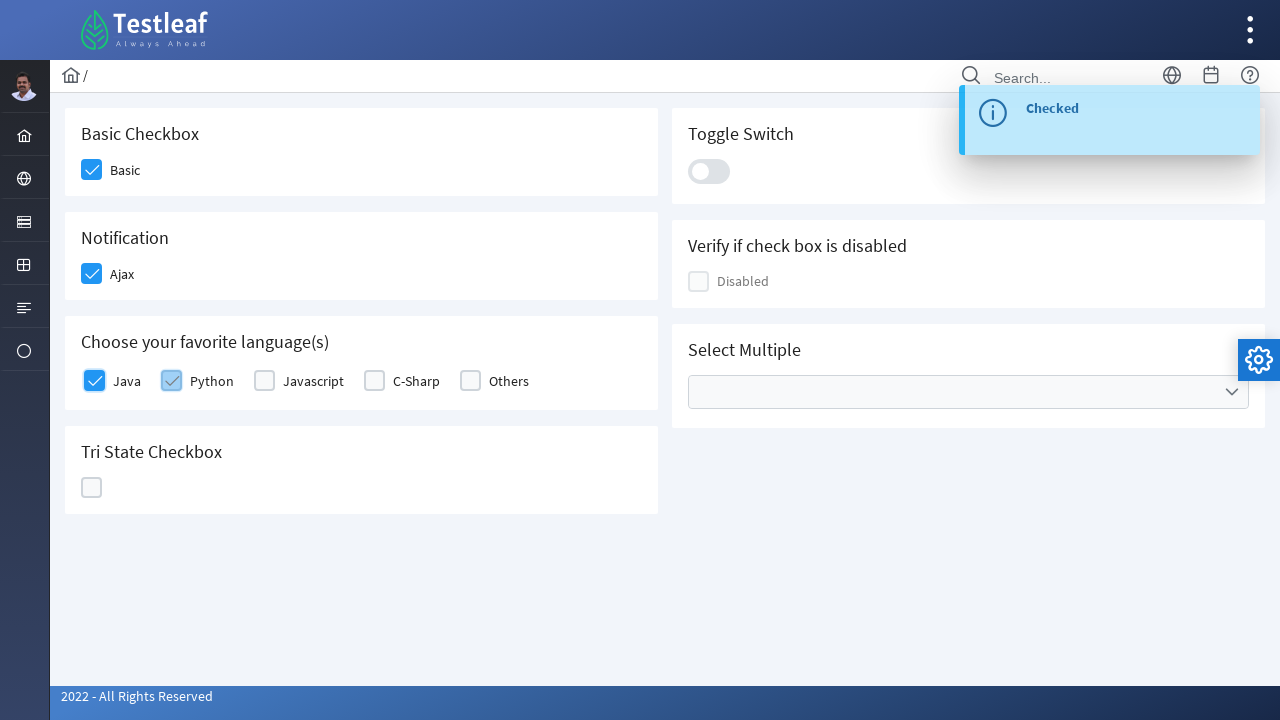

Clicked tri-state checkbox at (92, 488) on xpath=(//div[@id='j_idt87:ajaxTriState']/div)[2]
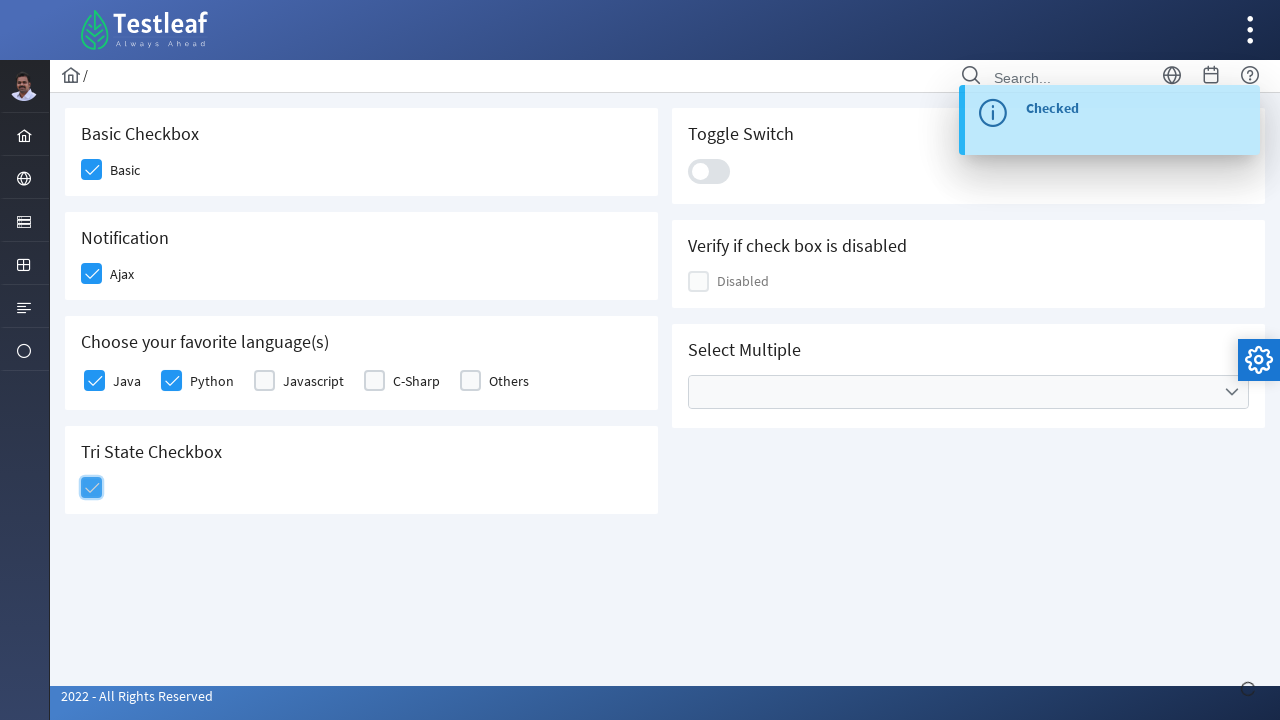

Clicked toggle switch at (709, 171) on xpath=//div[@class='ui-toggleswitch-slider']
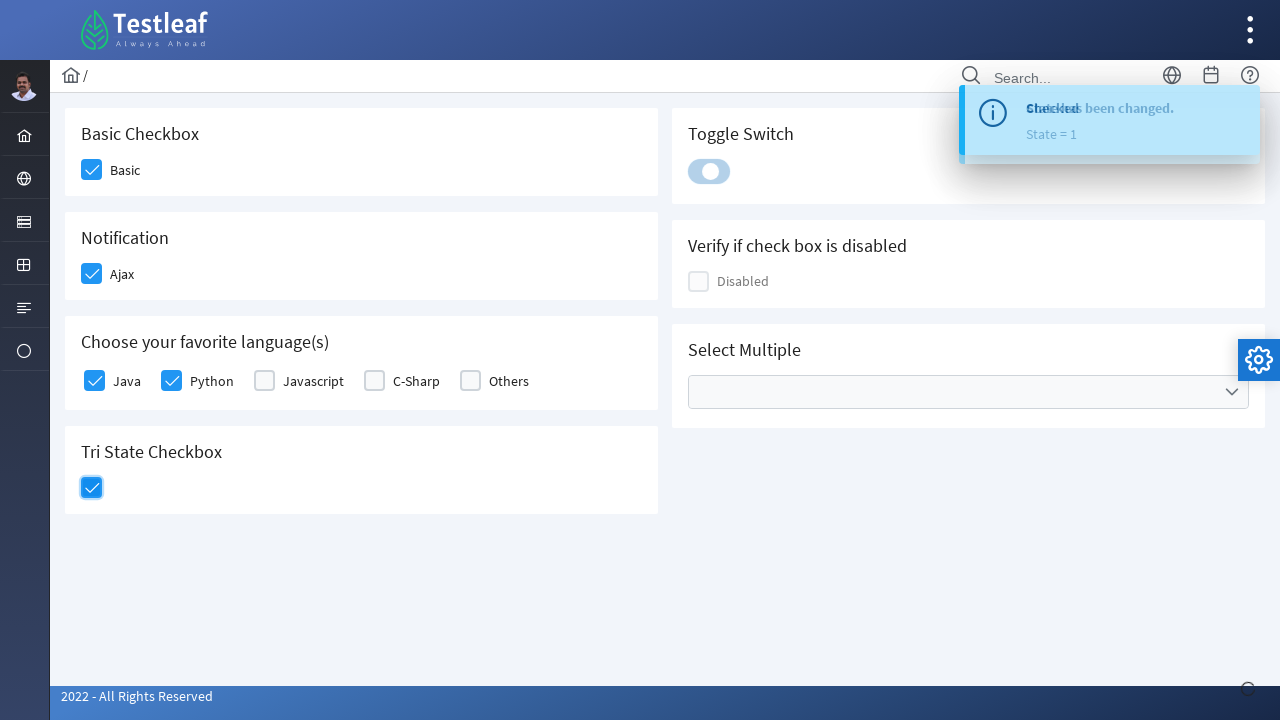

Verified toggle switch confirmation message appeared
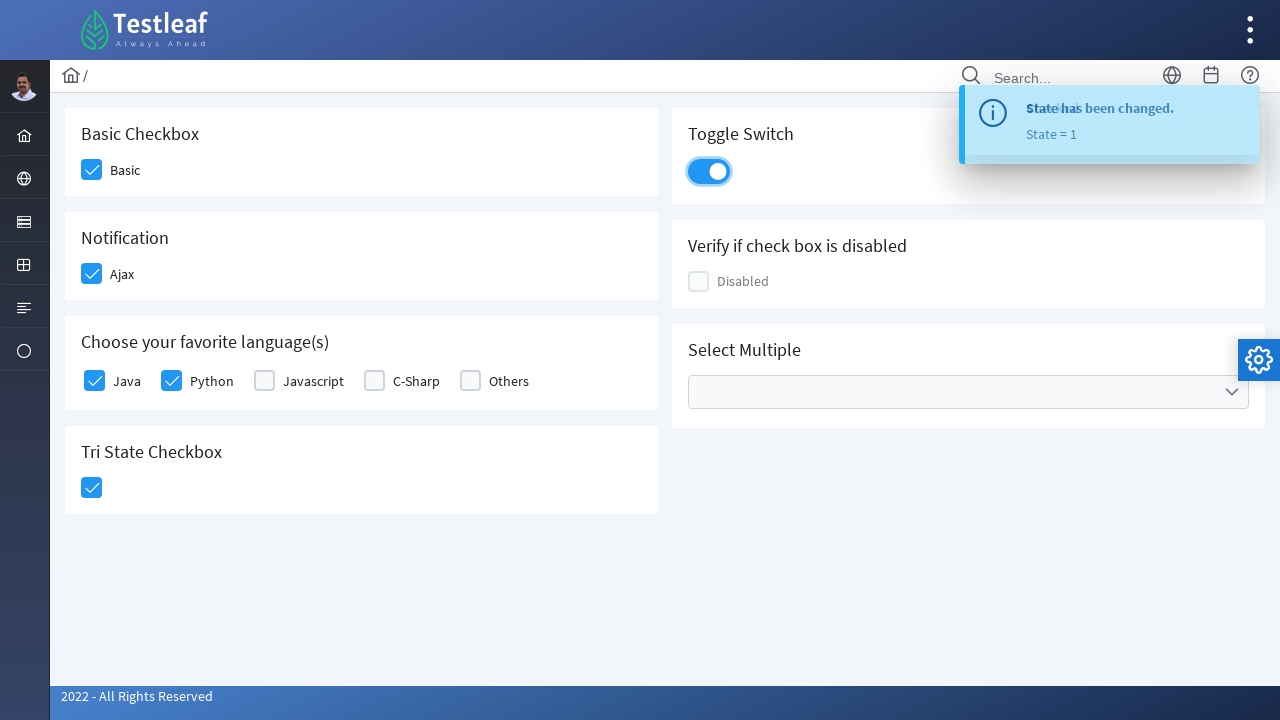

Opened multiple select dropdown for cities at (968, 392) on xpath=//ul[@class='ui-selectcheckboxmenu-multiple-container ui-widget ui-inputfi
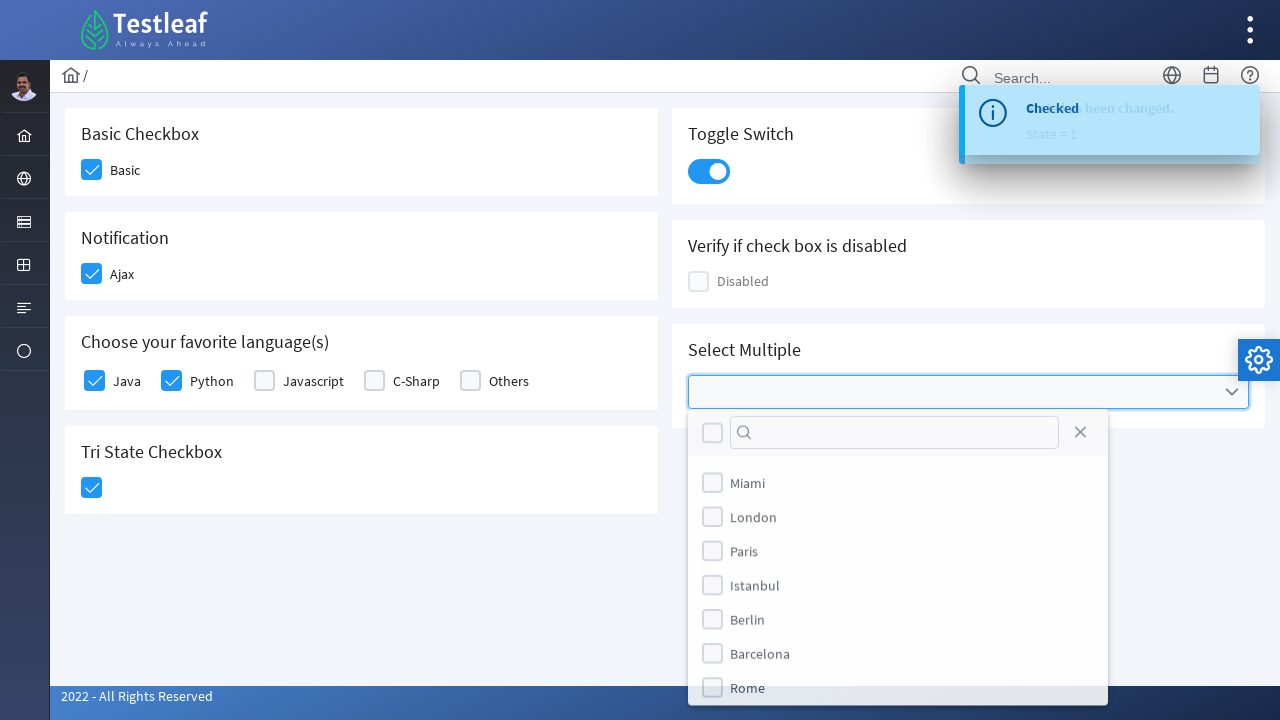

Selected Miami from city dropdown at (748, 484) on xpath=(//label[text()='Miami'])[2]
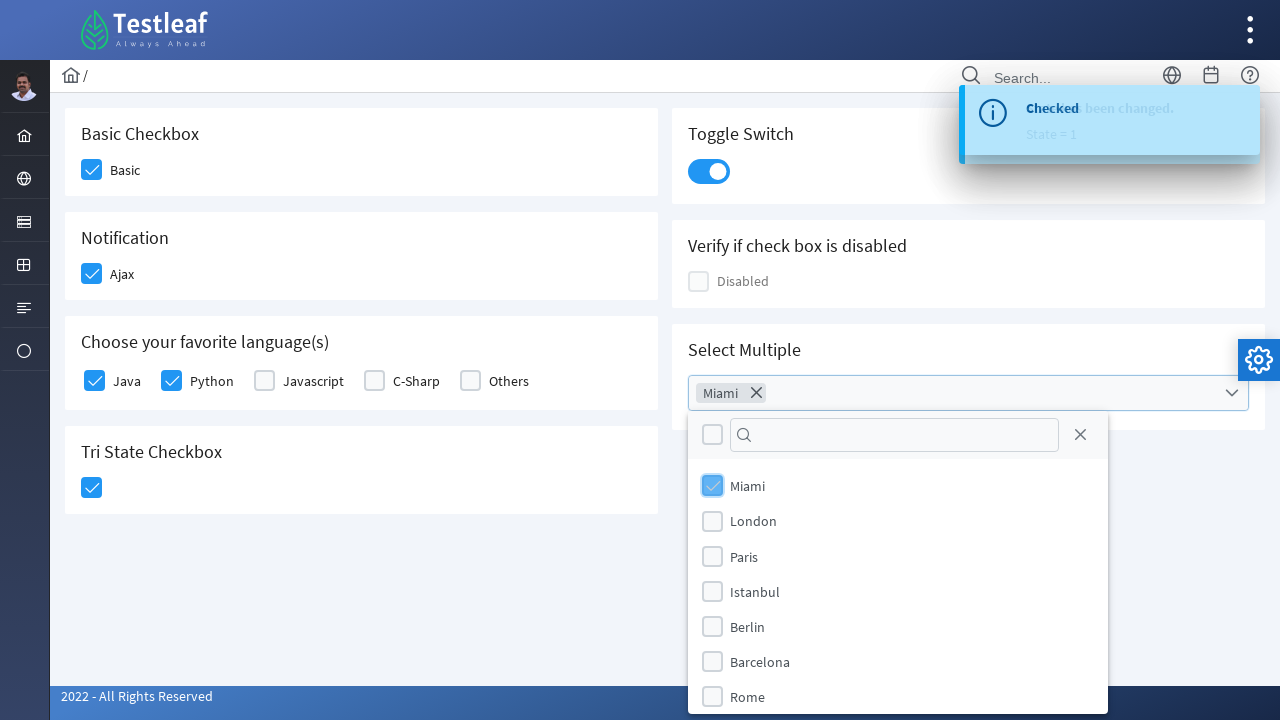

Selected London from city dropdown at (754, 521) on xpath=(//label[text()='London'])[2]
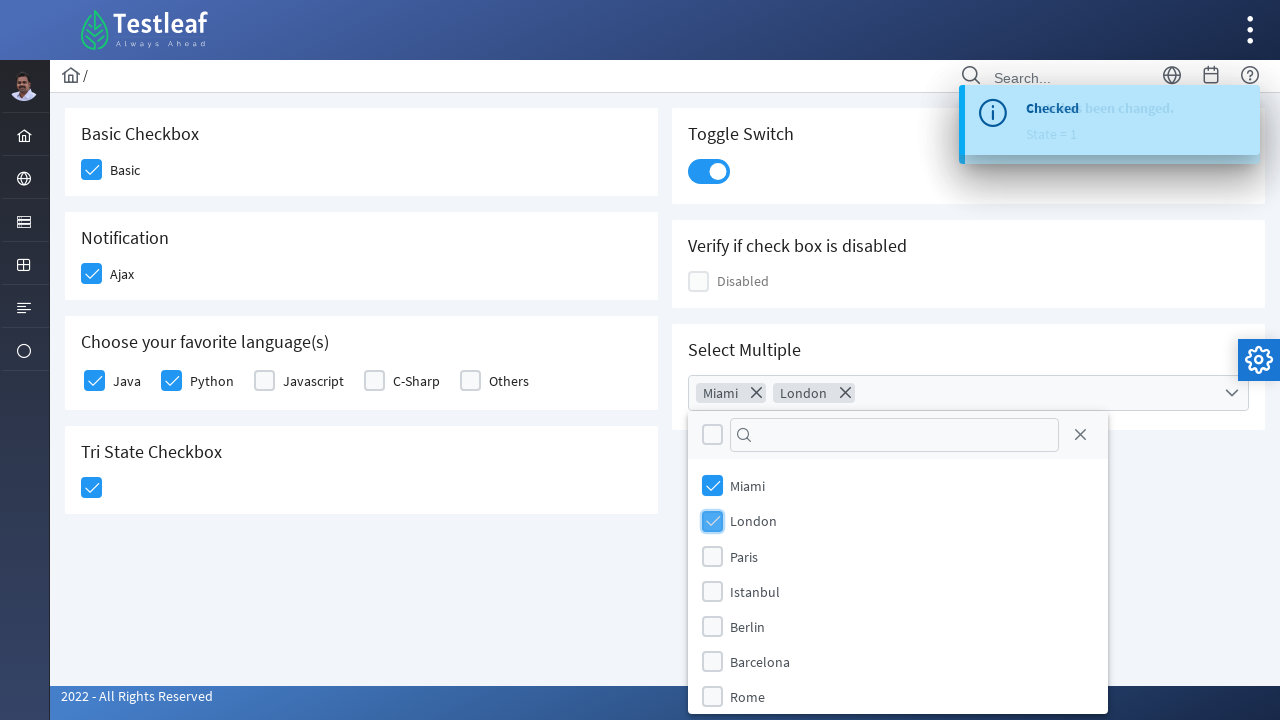

Closed the city dropdown at (1080, 435) on xpath=//span[@class='ui-icon ui-icon-circle-close']
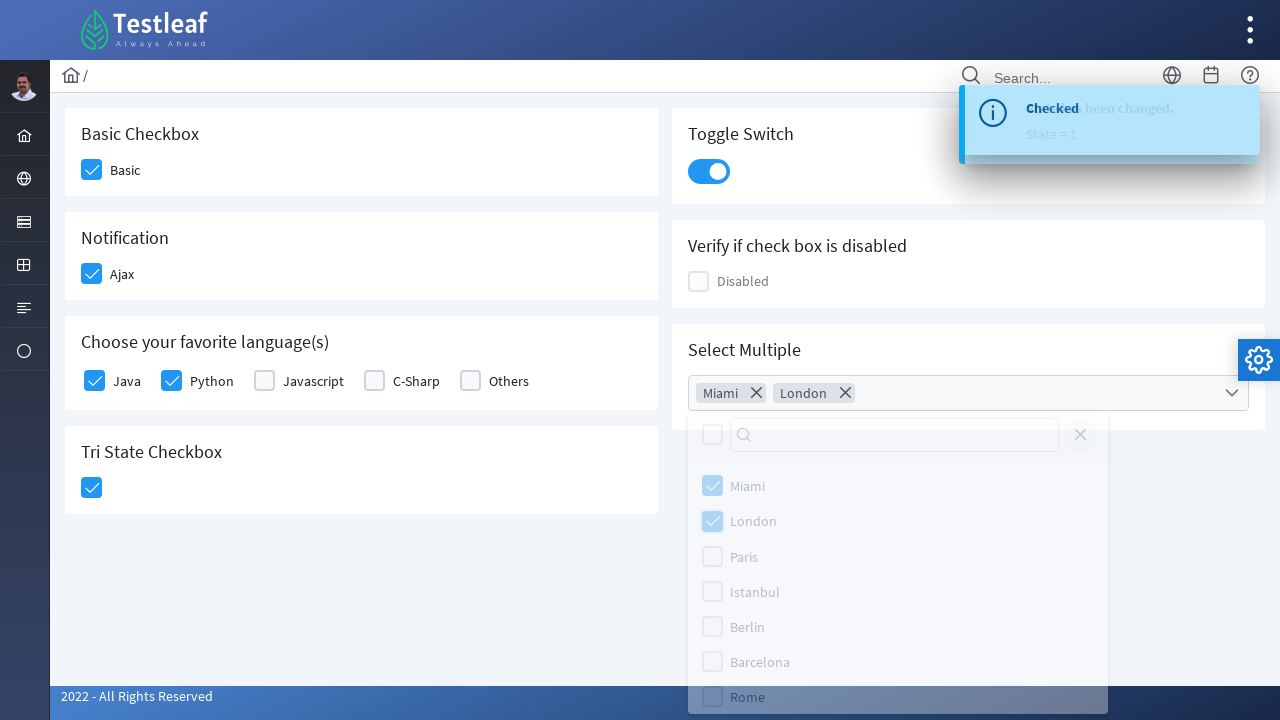

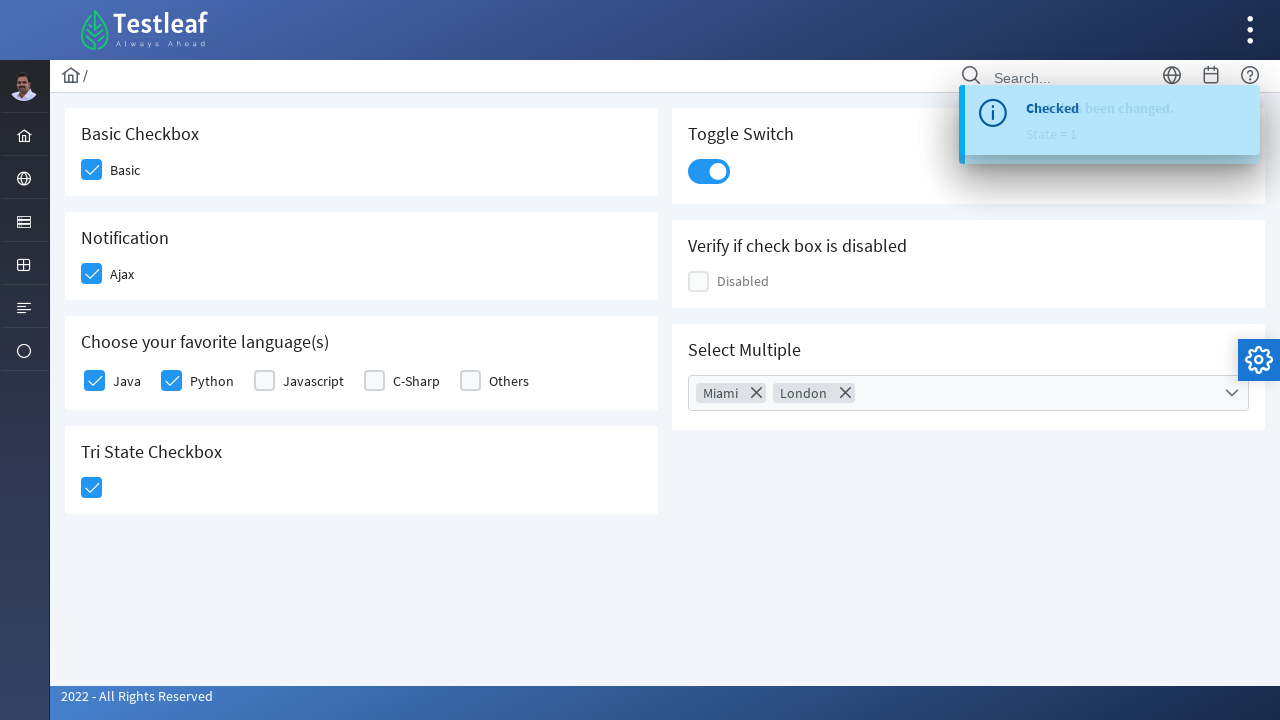